Tests successful sign-up with valid email, password, and matching confirm password

Starting URL: https://xaltsocnportal.web.app/signin

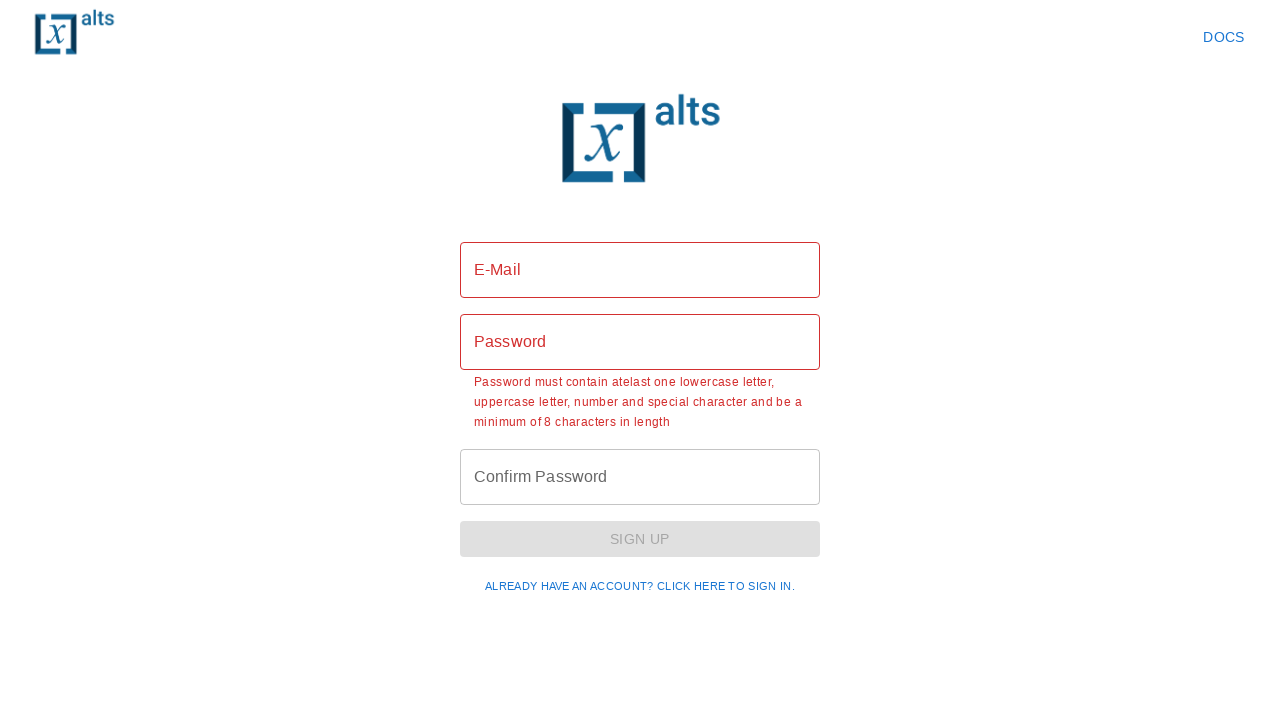

Located all email/password input fields
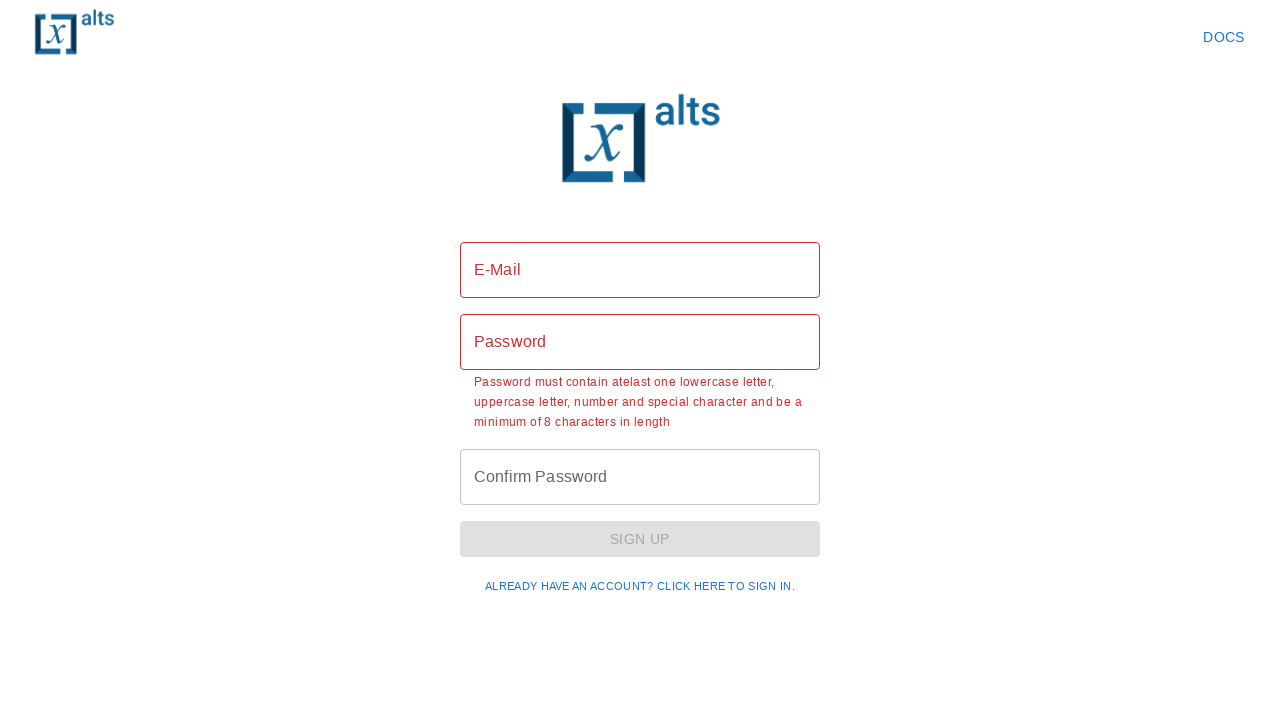

Filled email field with 'test98765432@gmail.com' on #outlined-basic >> nth=0
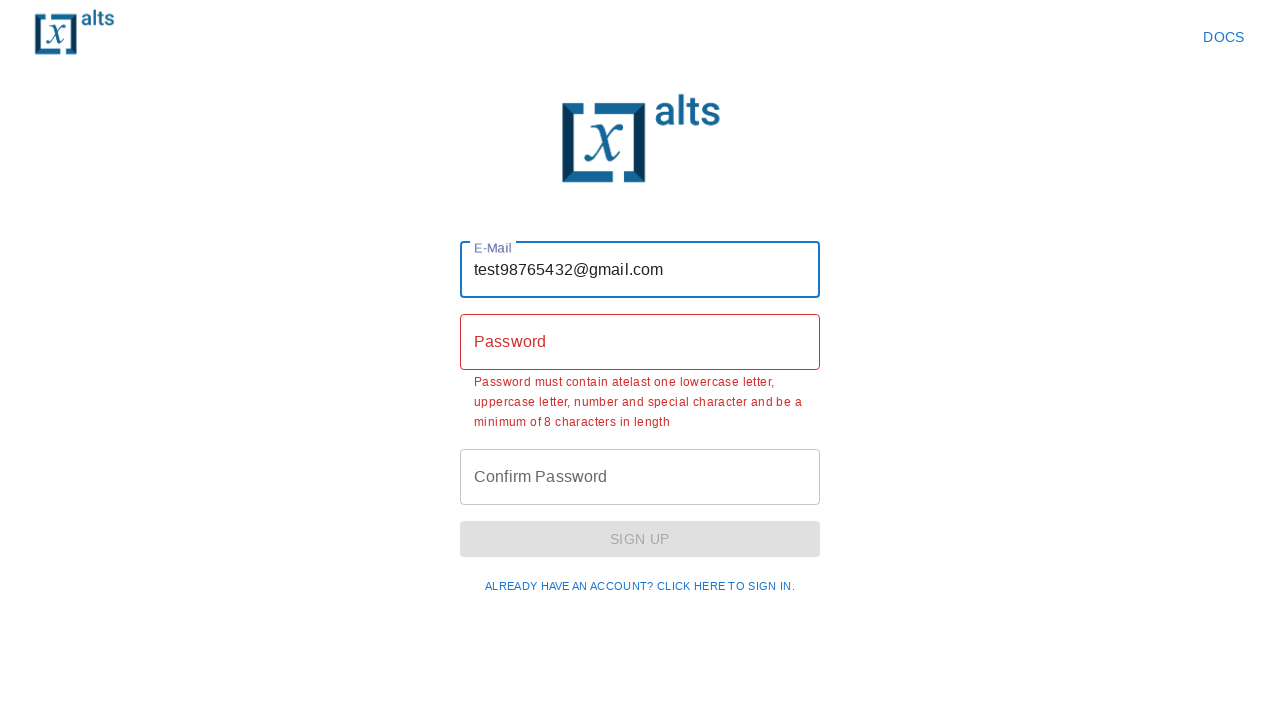

Filled password field with 'Test19986@' on #outlined-basic >> nth=1
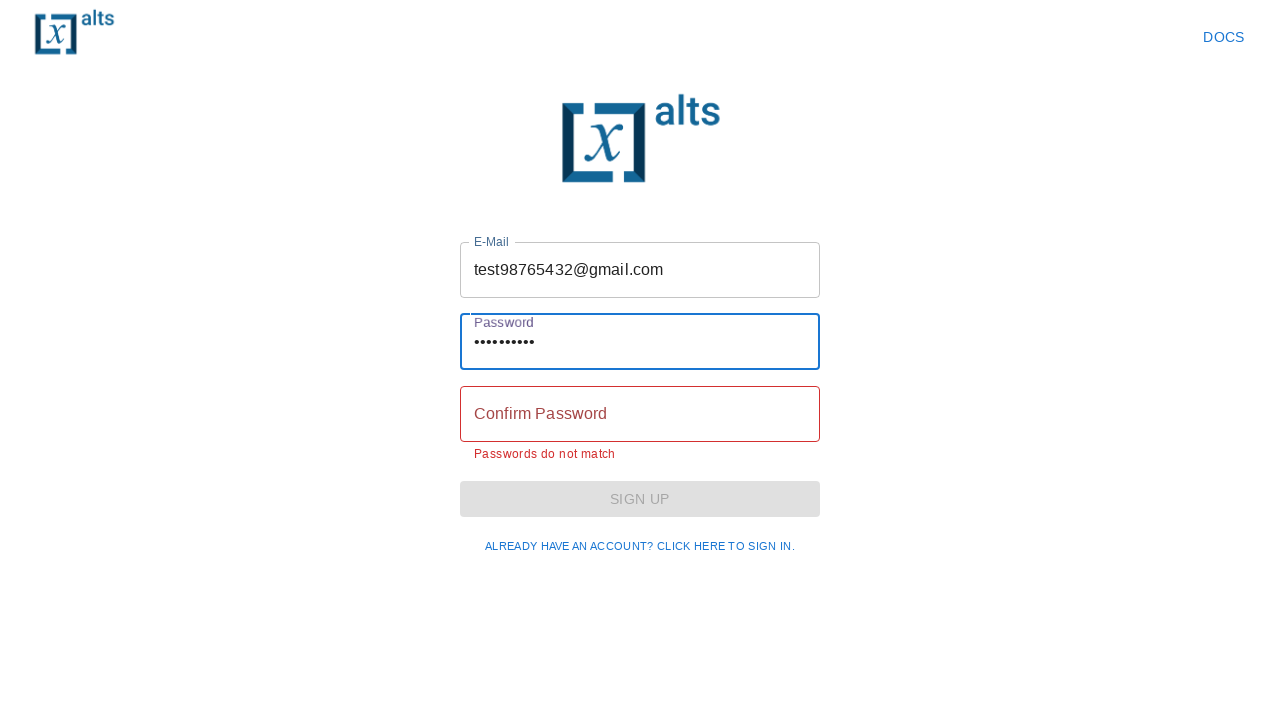

Filled confirm password field with 'Test19986@' on #outlined-basic >> nth=2
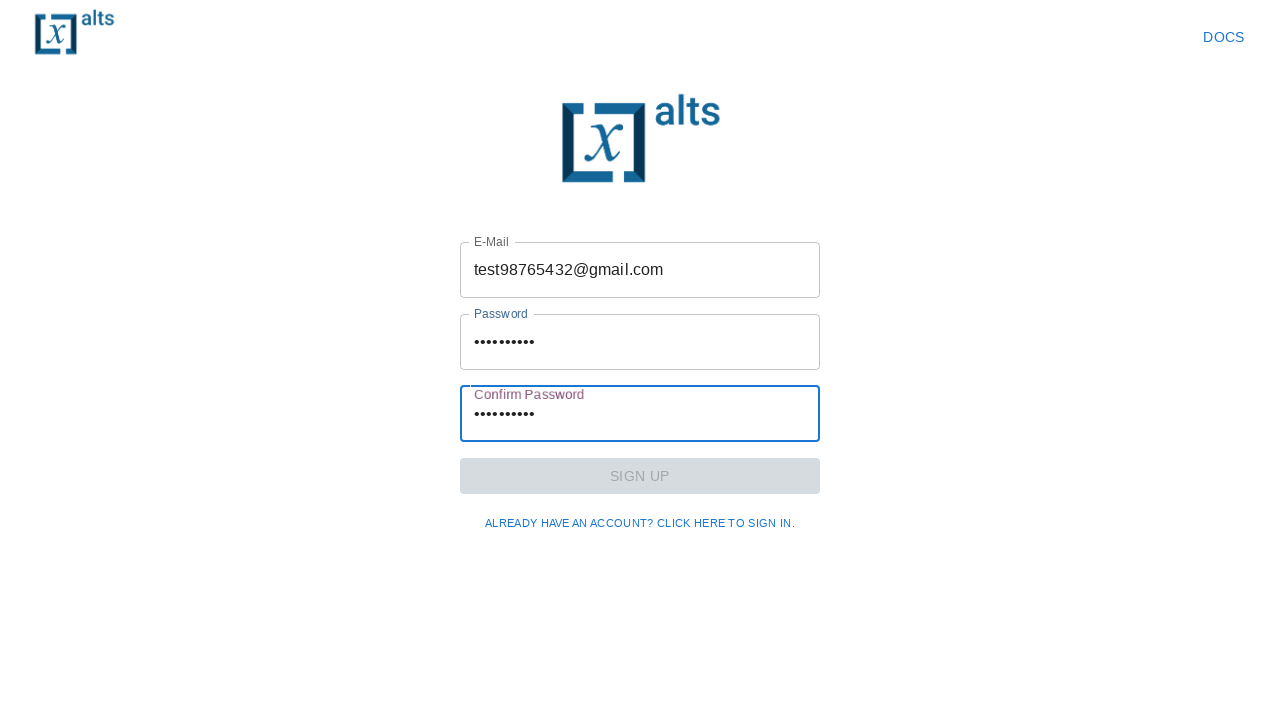

Clicked sign-up button to submit form at (640, 476) on xpath=//*[@id='root']/div/main/div[2]/button[1]
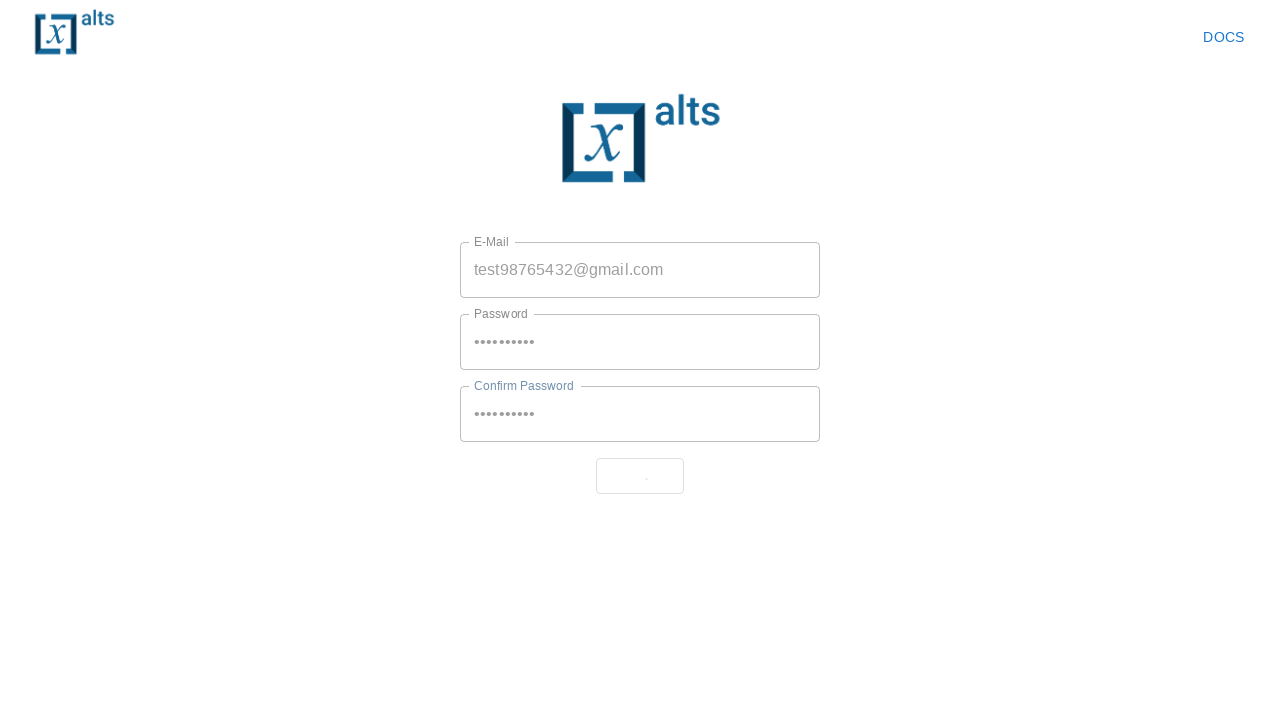

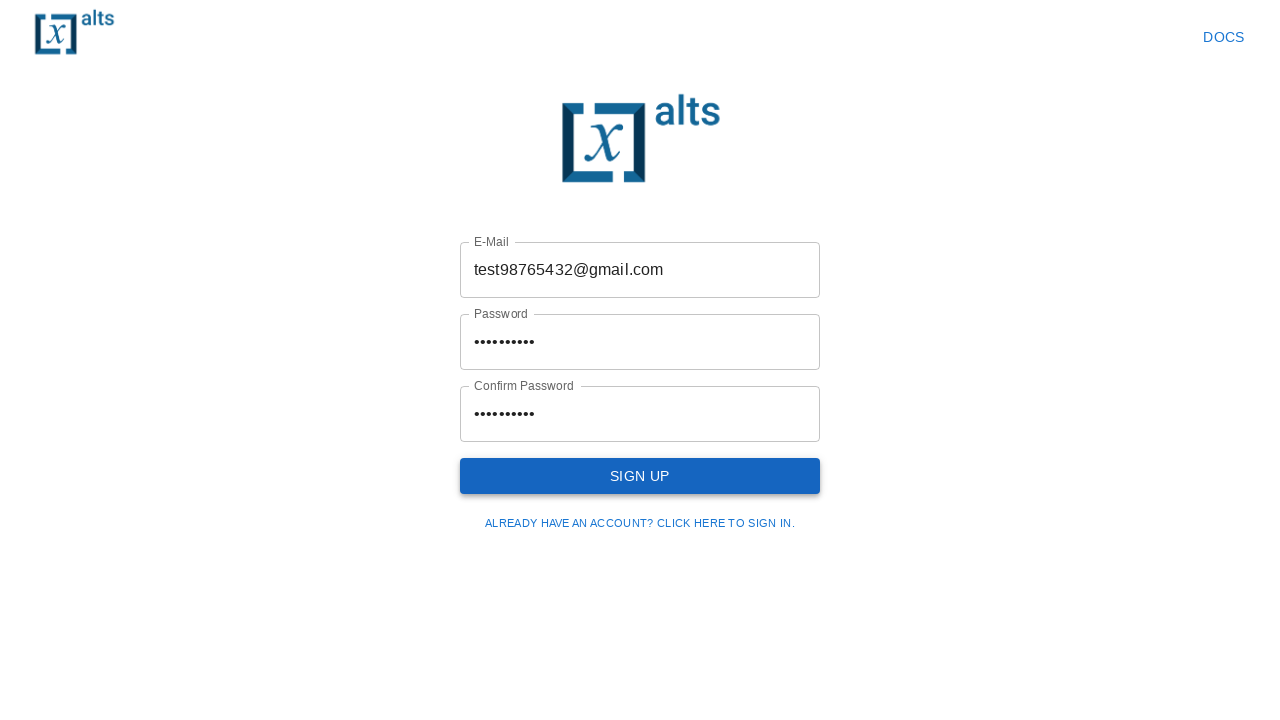